Tests the add/remove elements functionality by clicking the Add Element button, verifying the Delete button appears, clicking Delete, and verifying the page heading is visible.

Starting URL: https://the-internet.herokuapp.com/add_remove_elements/

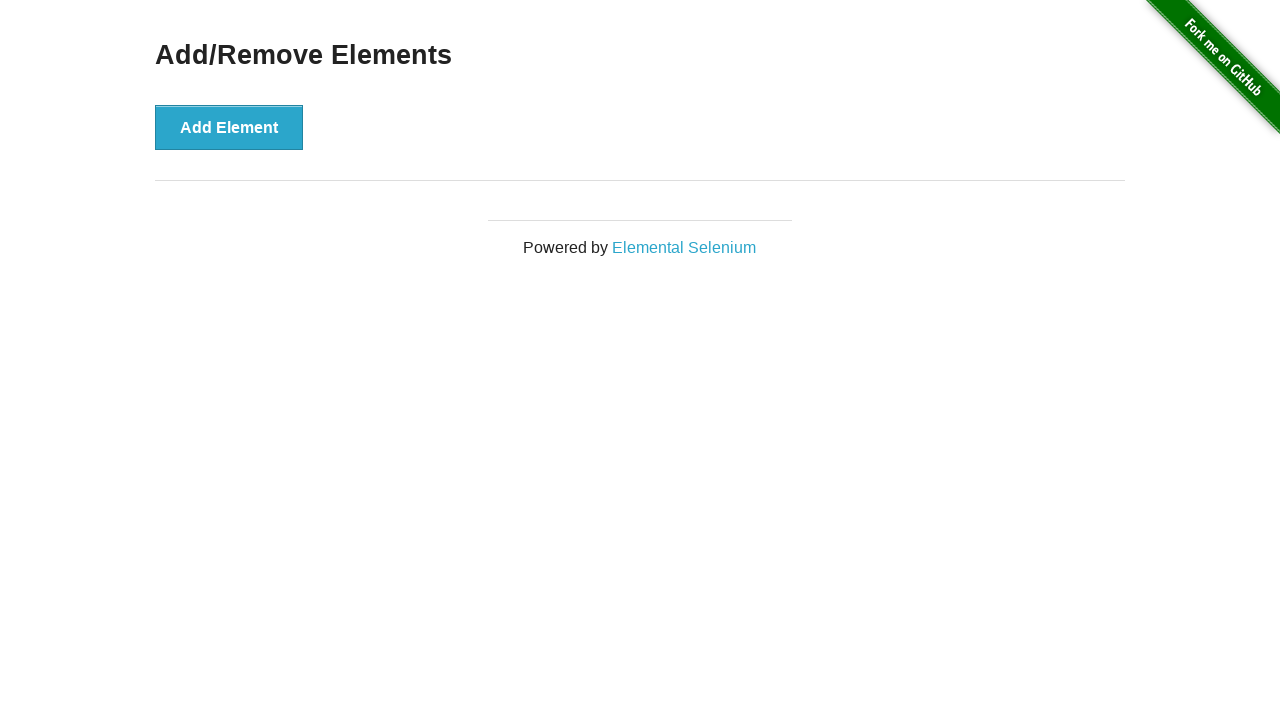

Clicked 'Add Element' button at (229, 127) on button[onclick='addElement()']
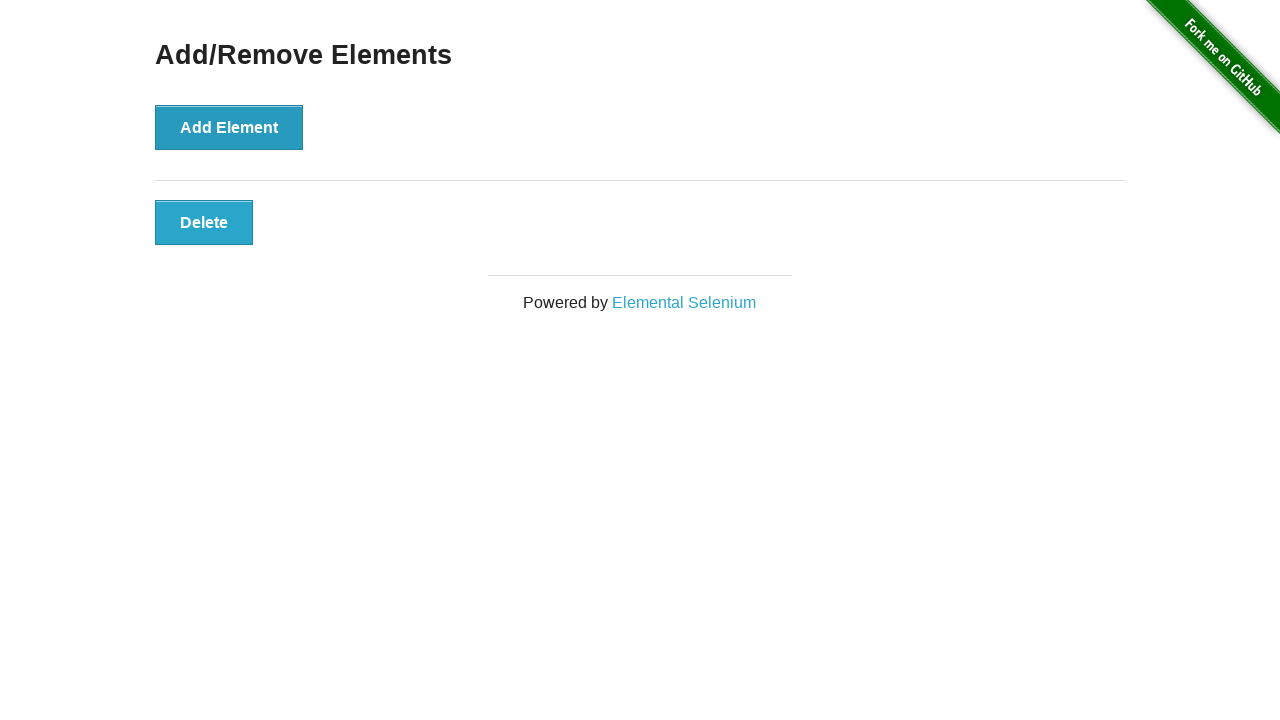

Delete button appeared on page
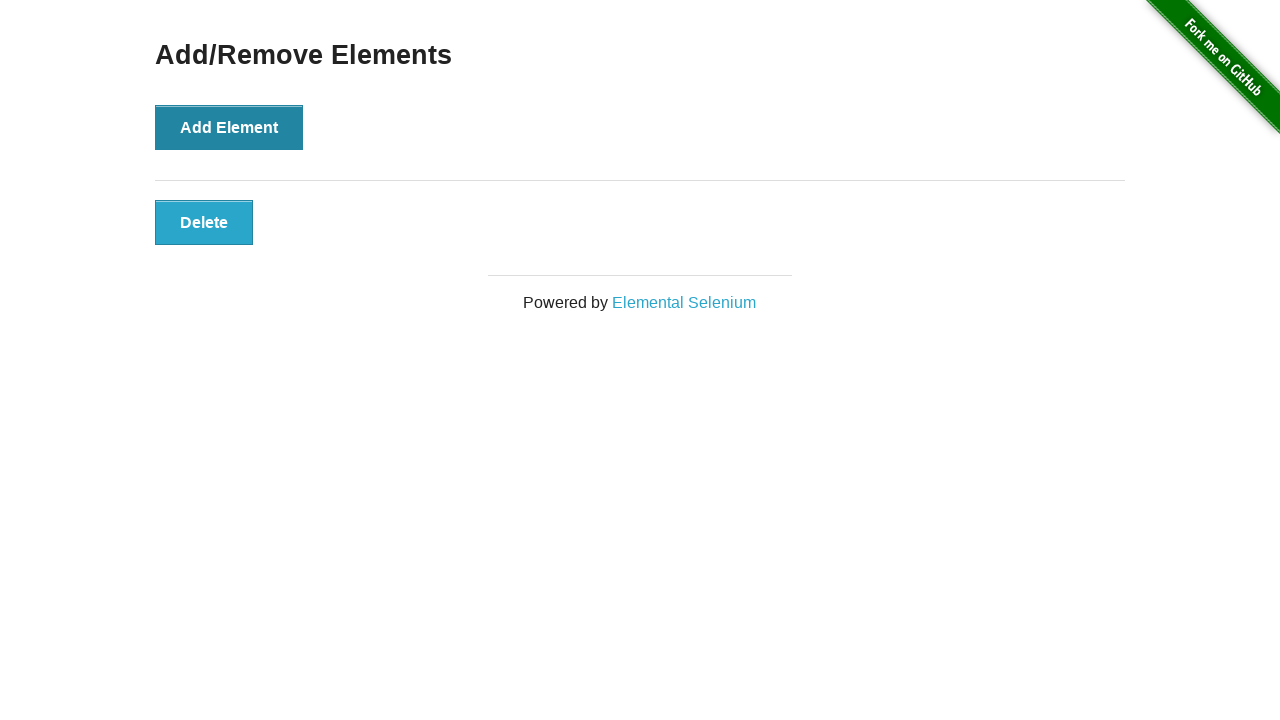

Located Delete button element
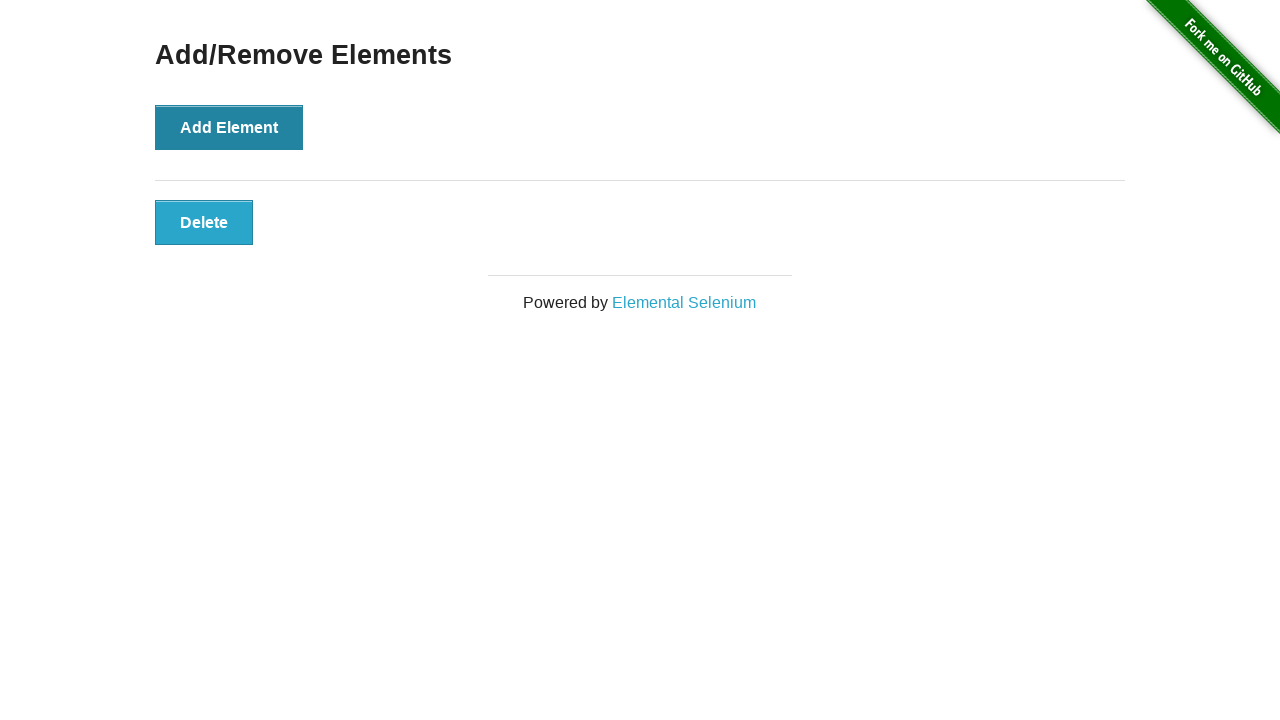

Verified Delete button is visible
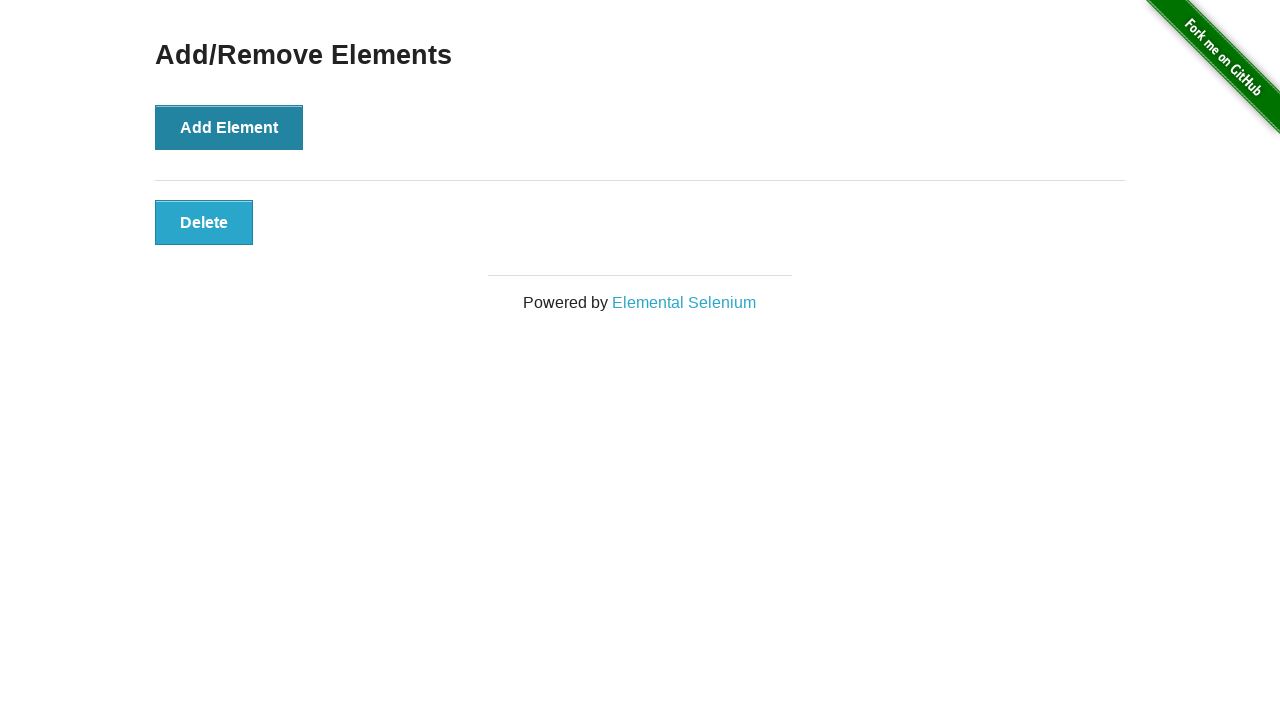

Clicked Delete button at (204, 222) on button[onclick='deleteElement()']
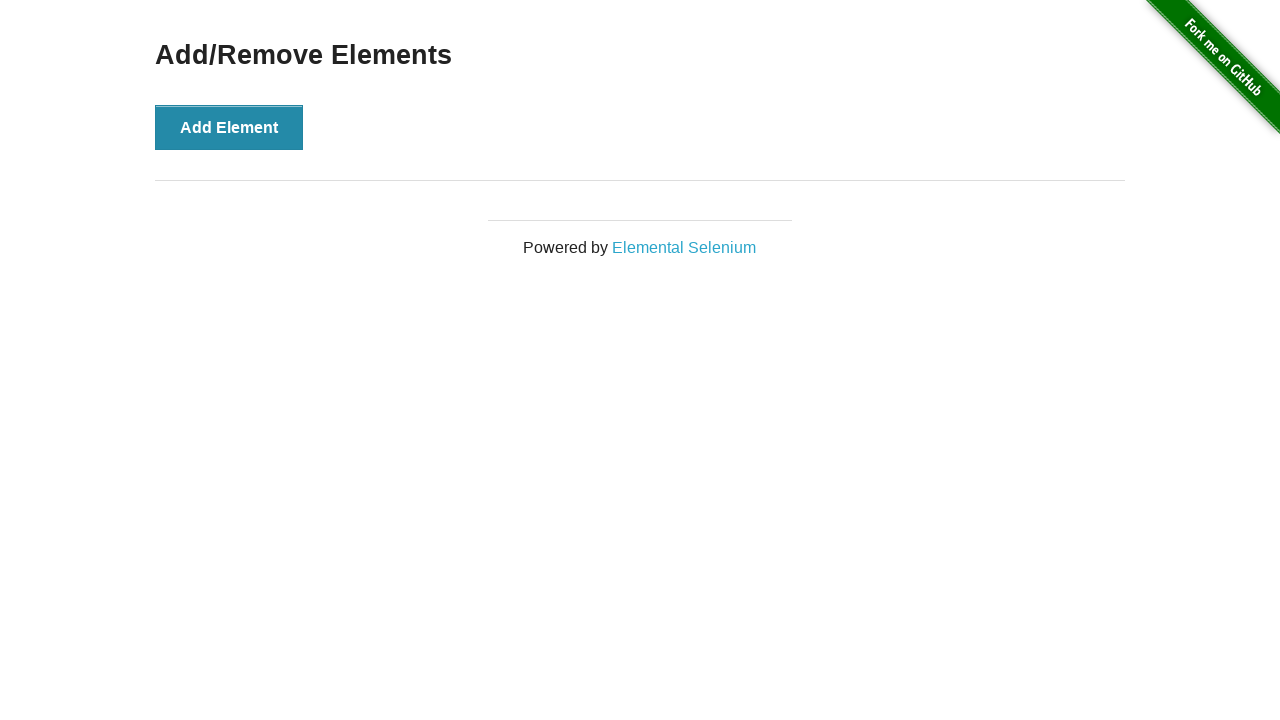

Located h3 heading element
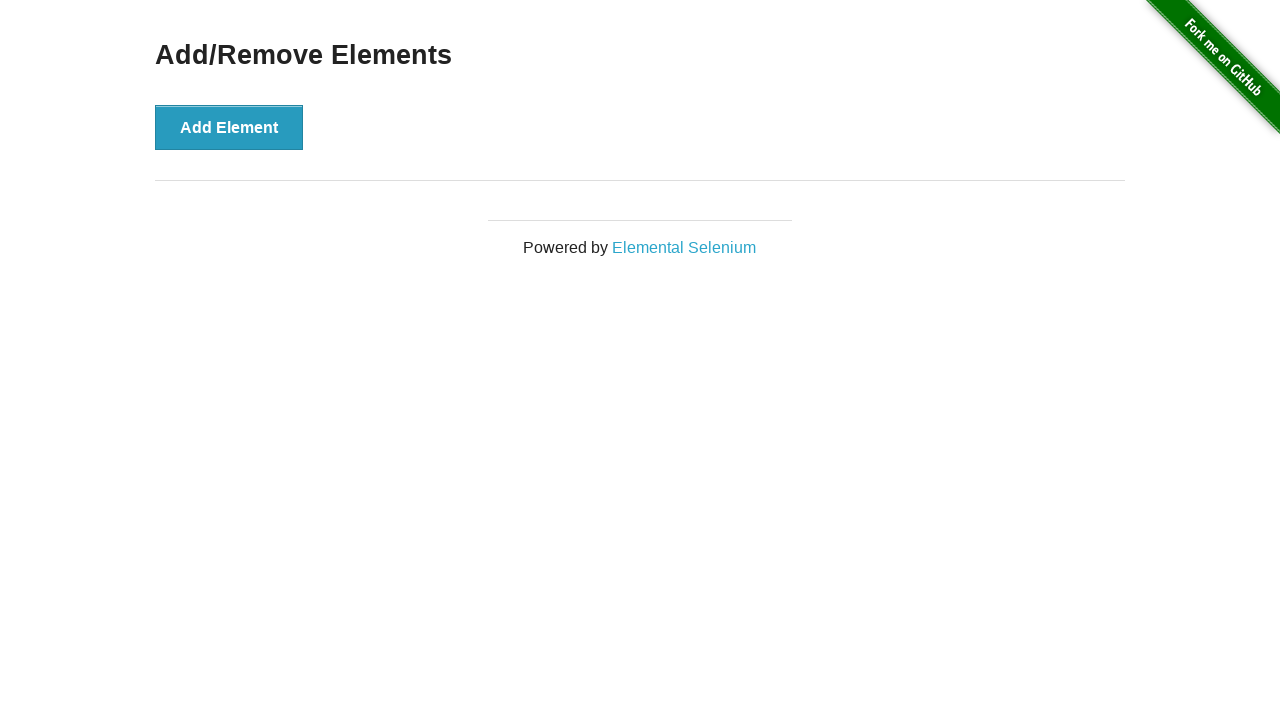

Verified 'Add/Remove Elements' heading is visible
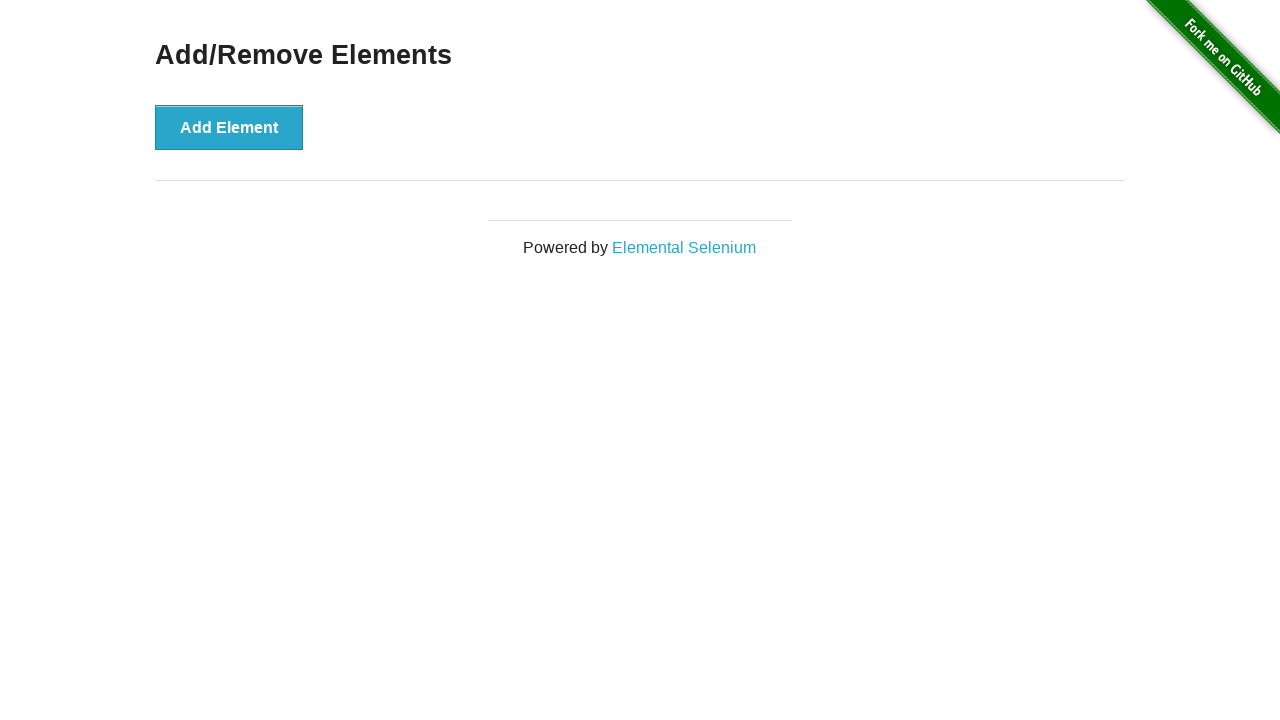

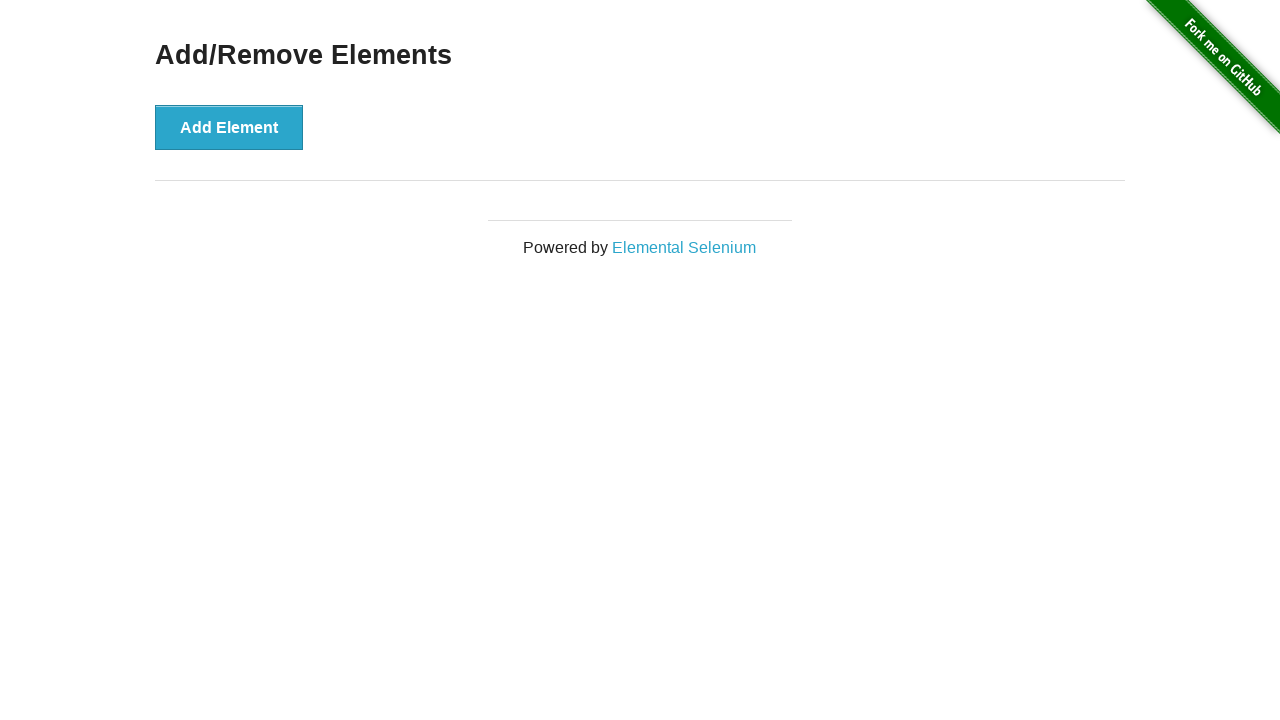